Waits for a house price to drop to $100, books it, then solves a mathematical captcha challenge

Starting URL: http://suninjuly.github.io/explicit_wait2.html

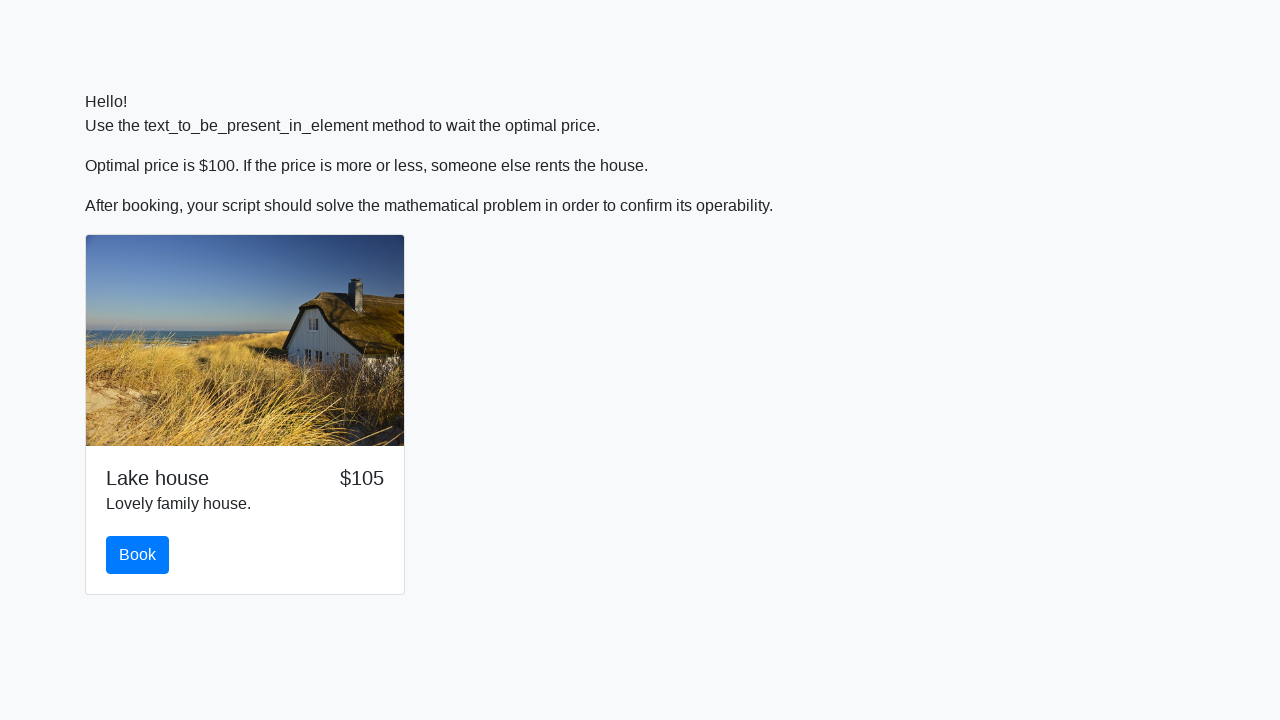

Waited for house price to drop to $100
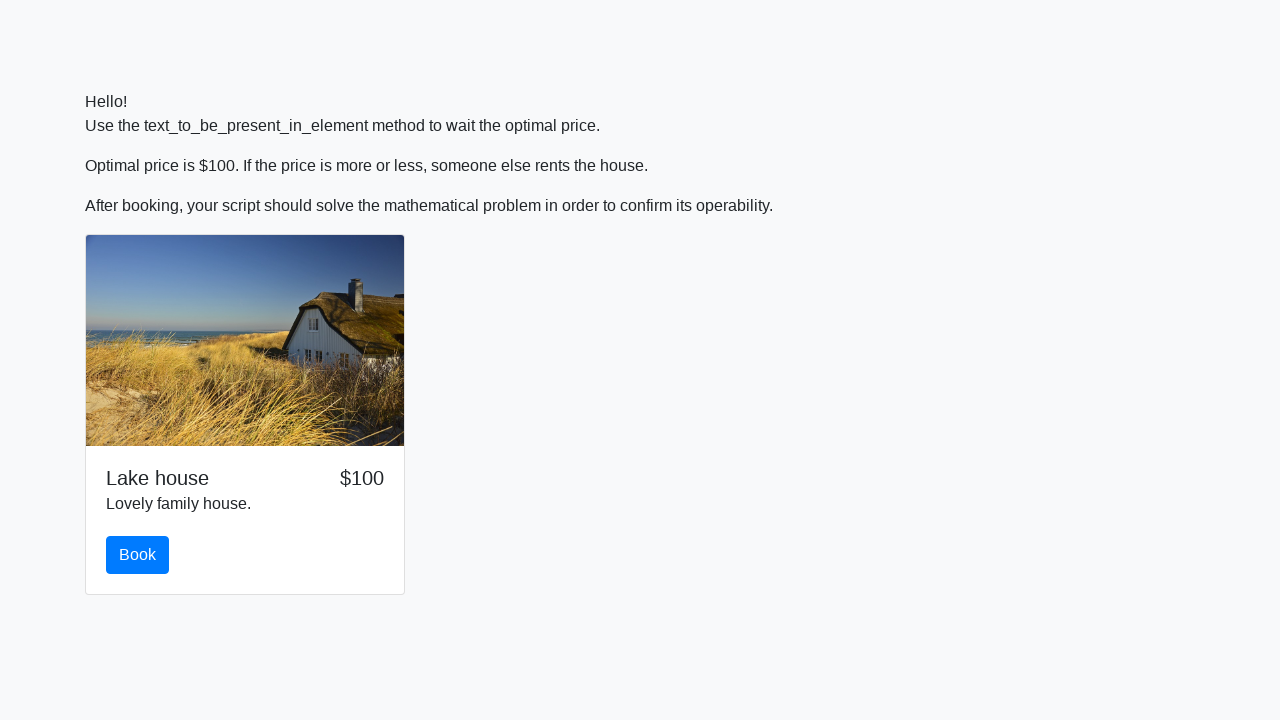

Clicked the Book button at (138, 555) on #book
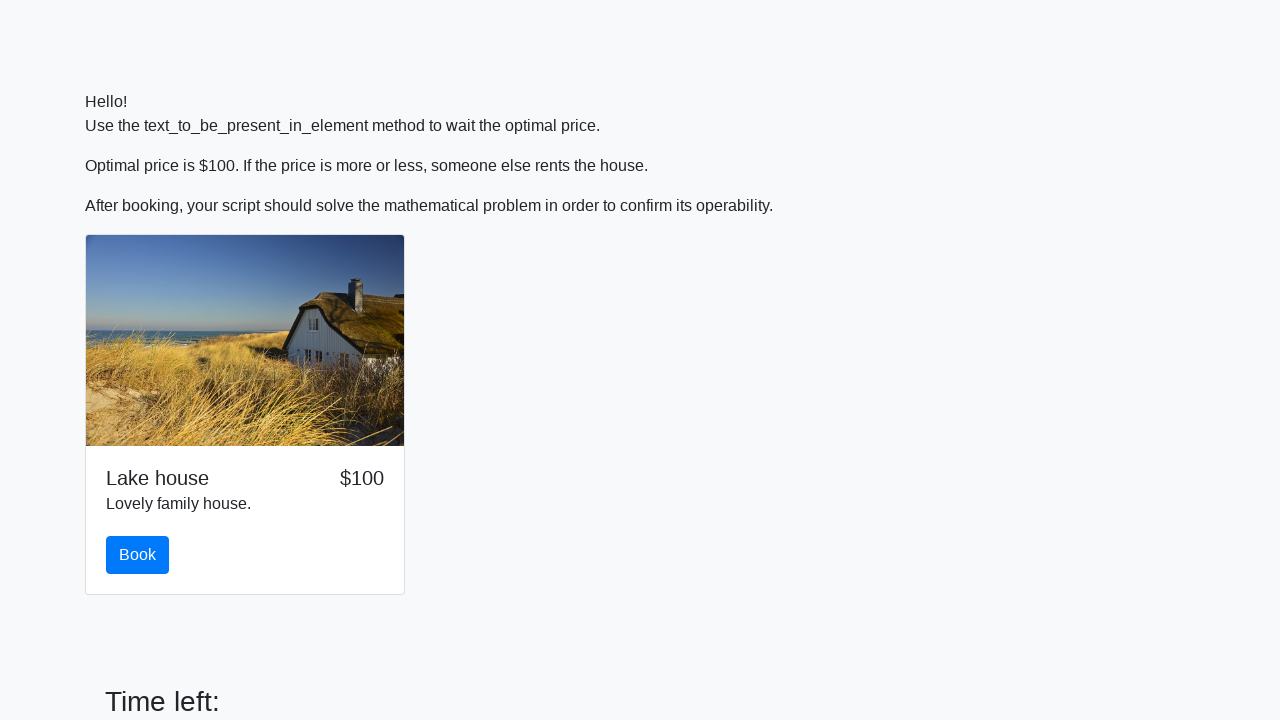

Retrieved mathematical value: 813
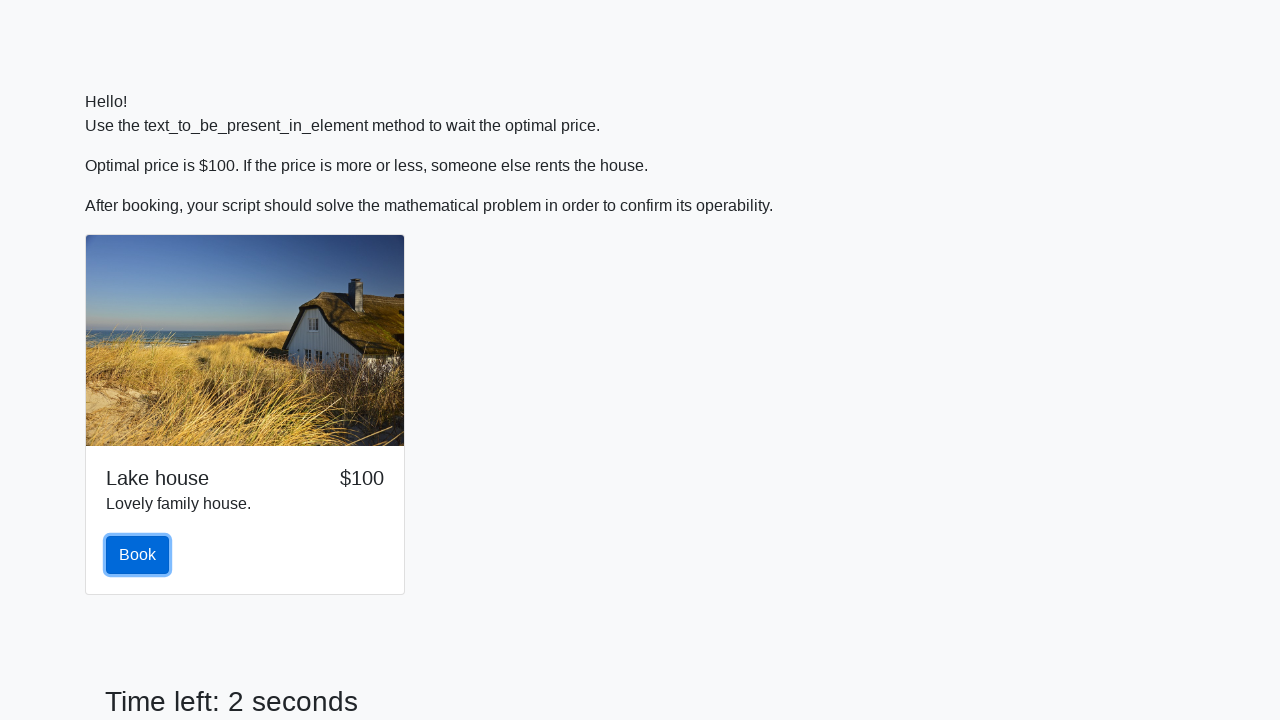

Calculated mathematical solution: 2.0116039375418646
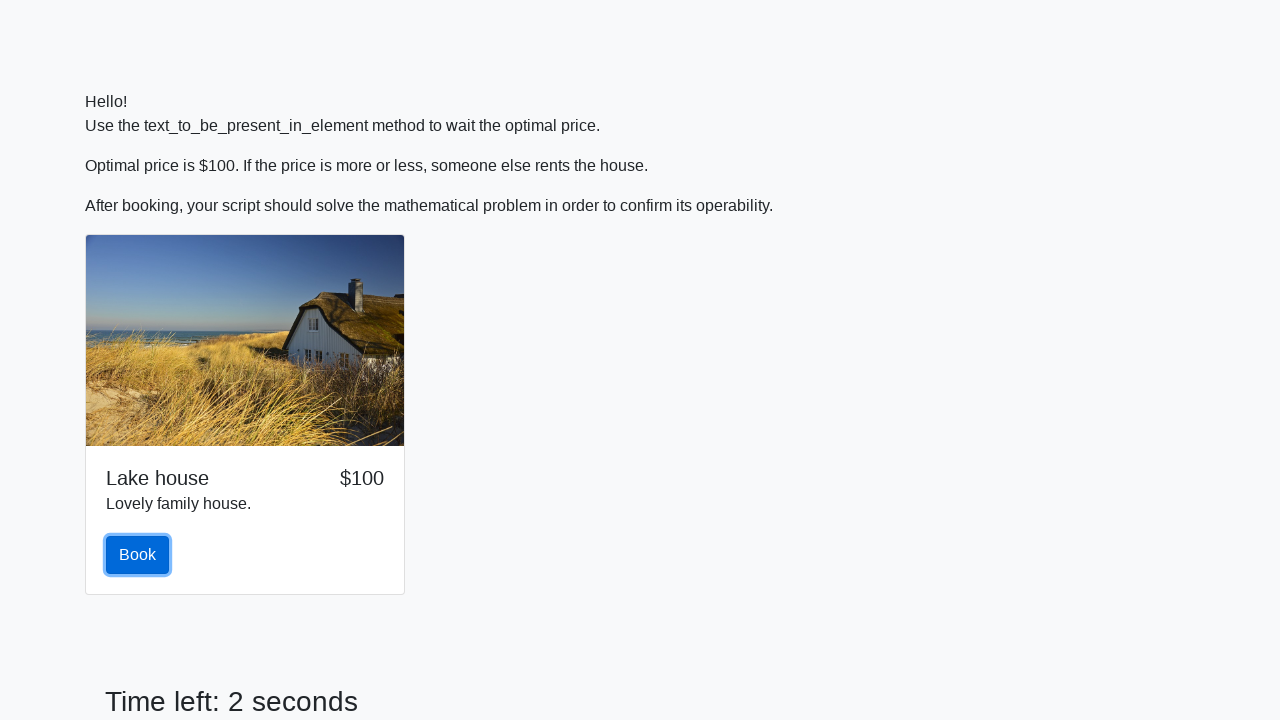

Entered the mathematical answer into the form on #answer
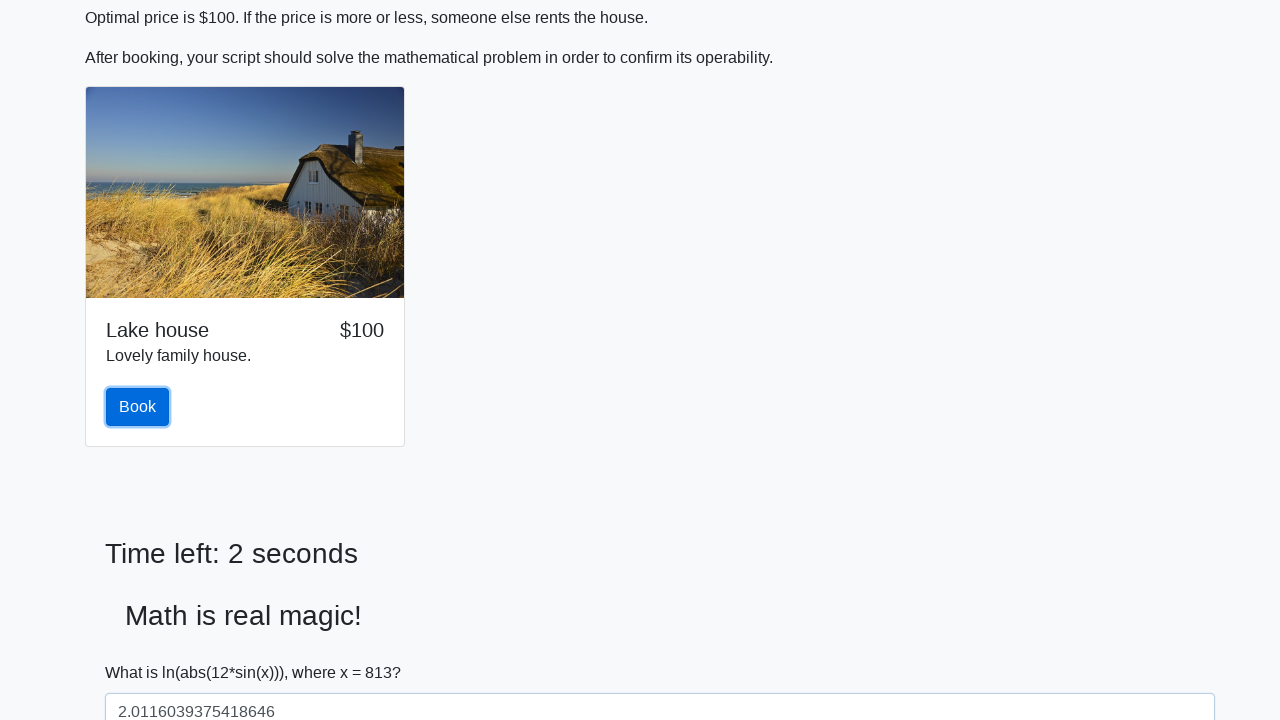

Clicked the Solve button to submit the answer at (143, 651) on #solve
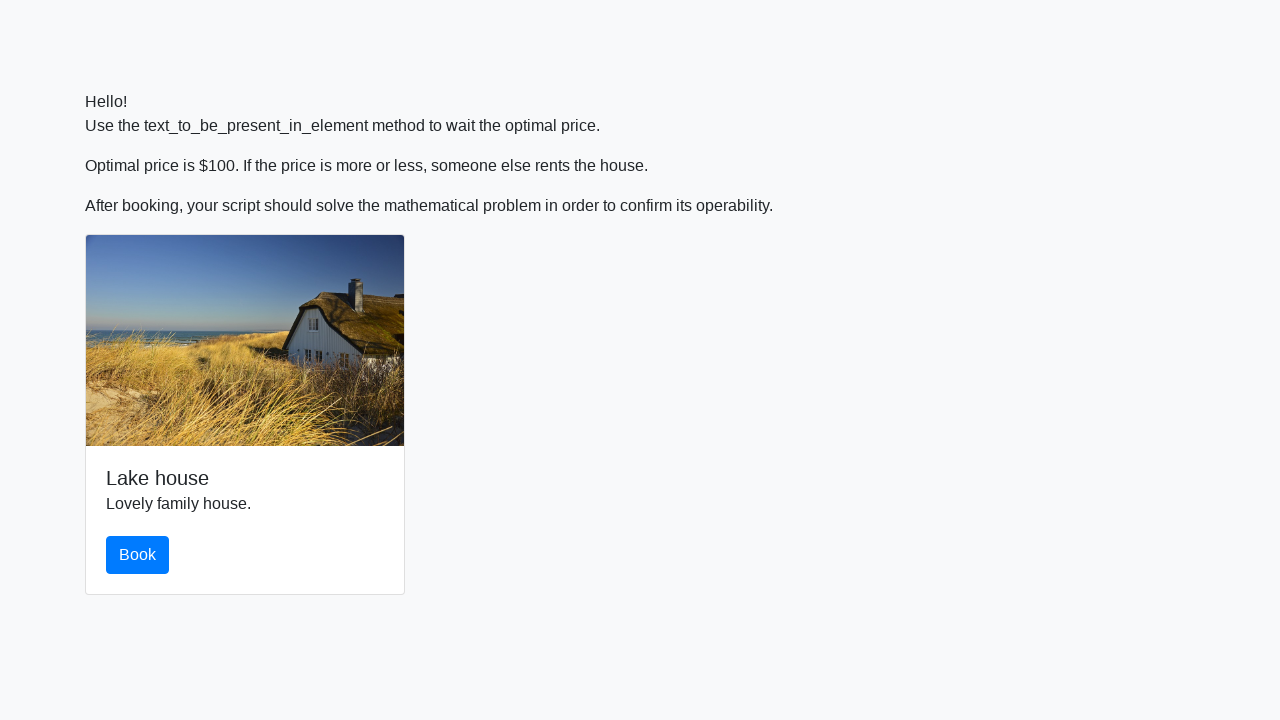

Set up dialog handler to accept alerts
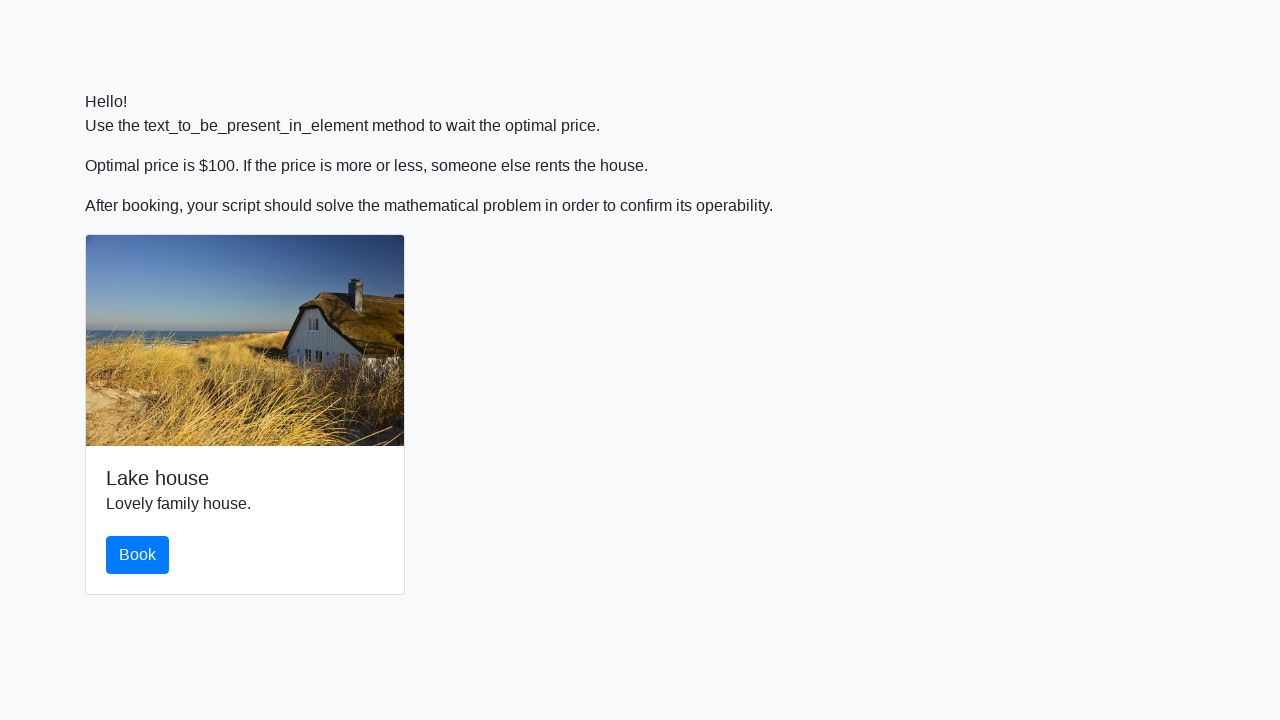

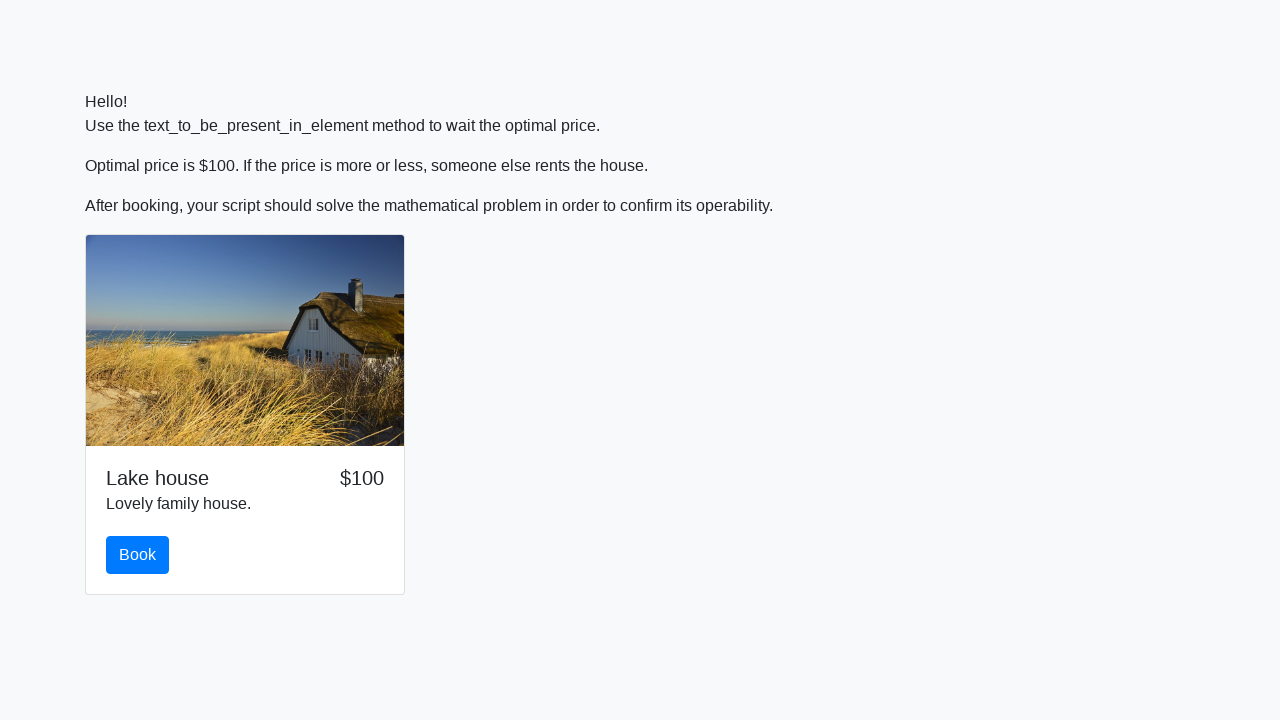